Navigates to a GitHub repository page and refreshes it to verify basic page navigation functionality

Starting URL: https://github.com/Codeer-Software/Selenium.CefSharp.Driver

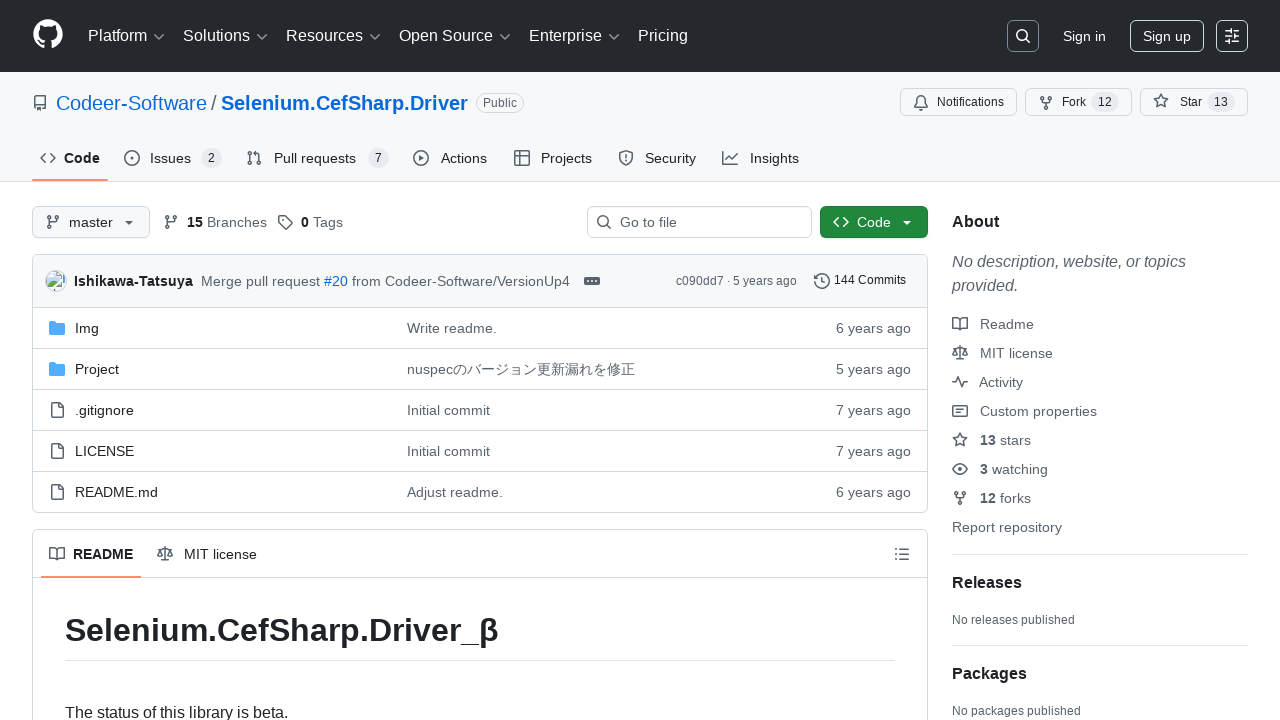

Navigated to GitHub repository page
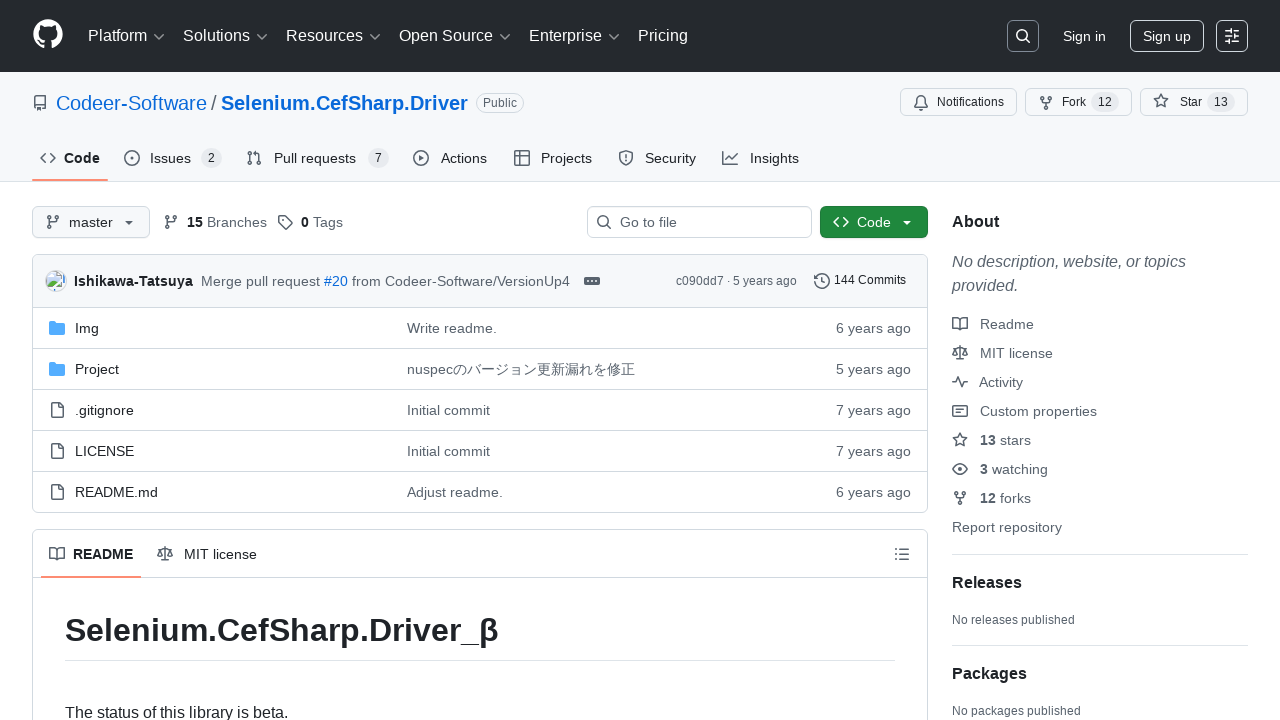

Refreshed the page
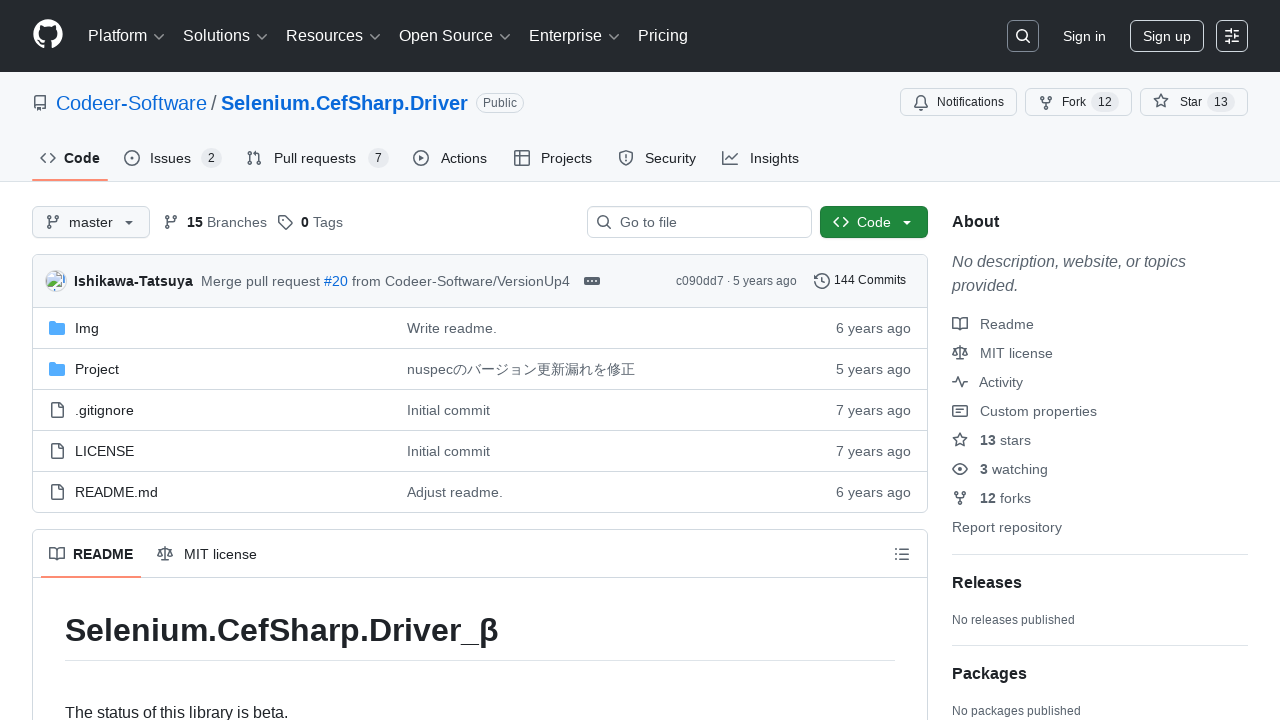

Page fully loaded after refresh
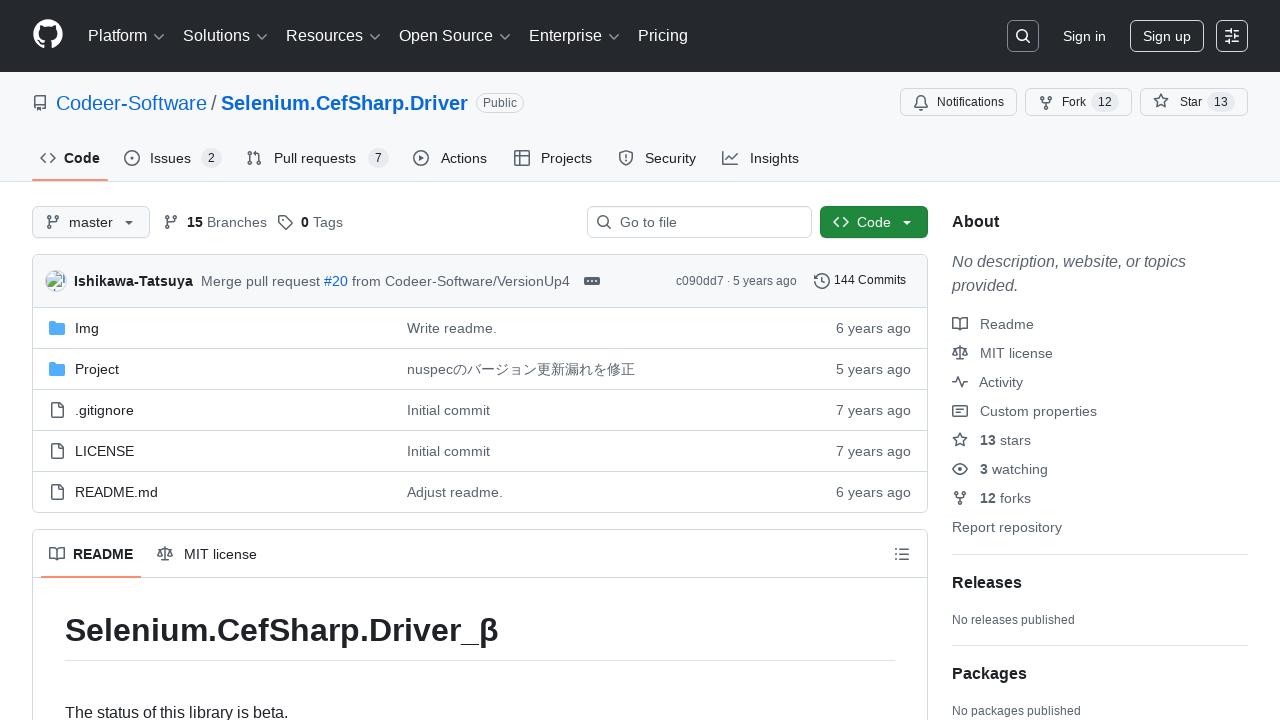

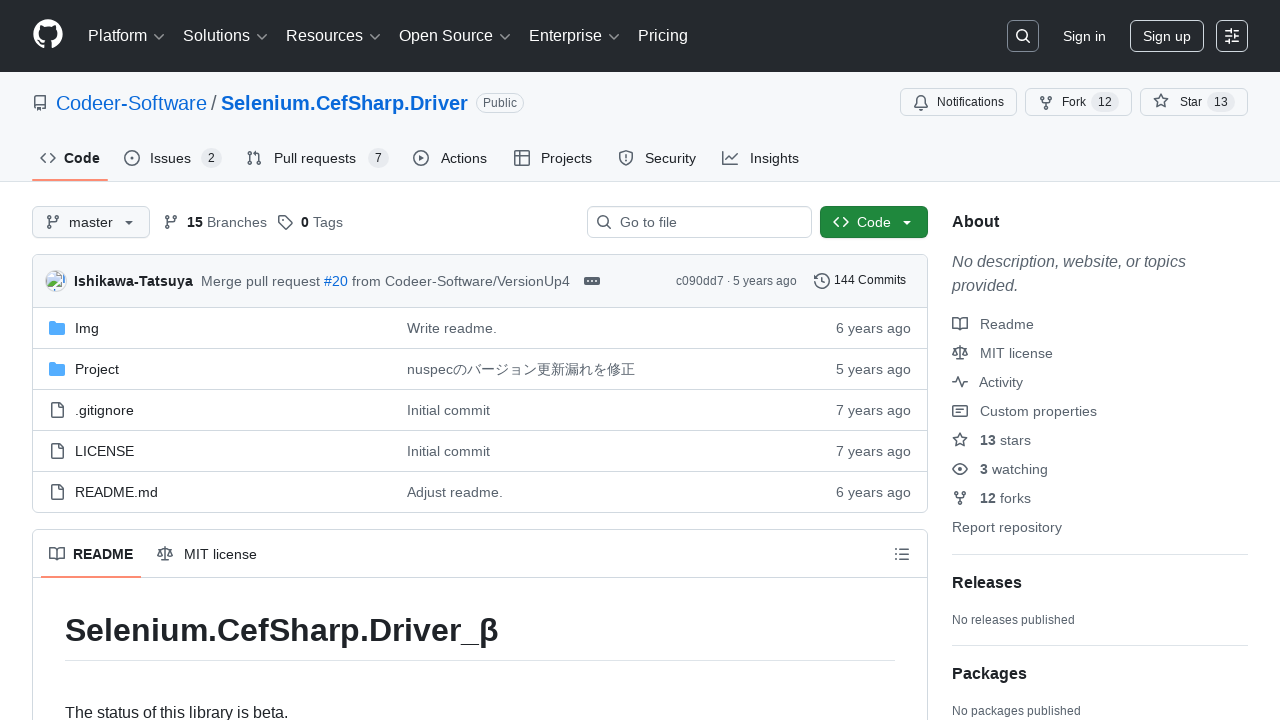